Tests datepicker functionality by clicking on a date input field, selecting a specific month (December) and year (2024) from dropdown menus, and then clicking on a specific date (25th).

Starting URL: https://www.dummyticket.com/dummy-ticket-for-visa-application/

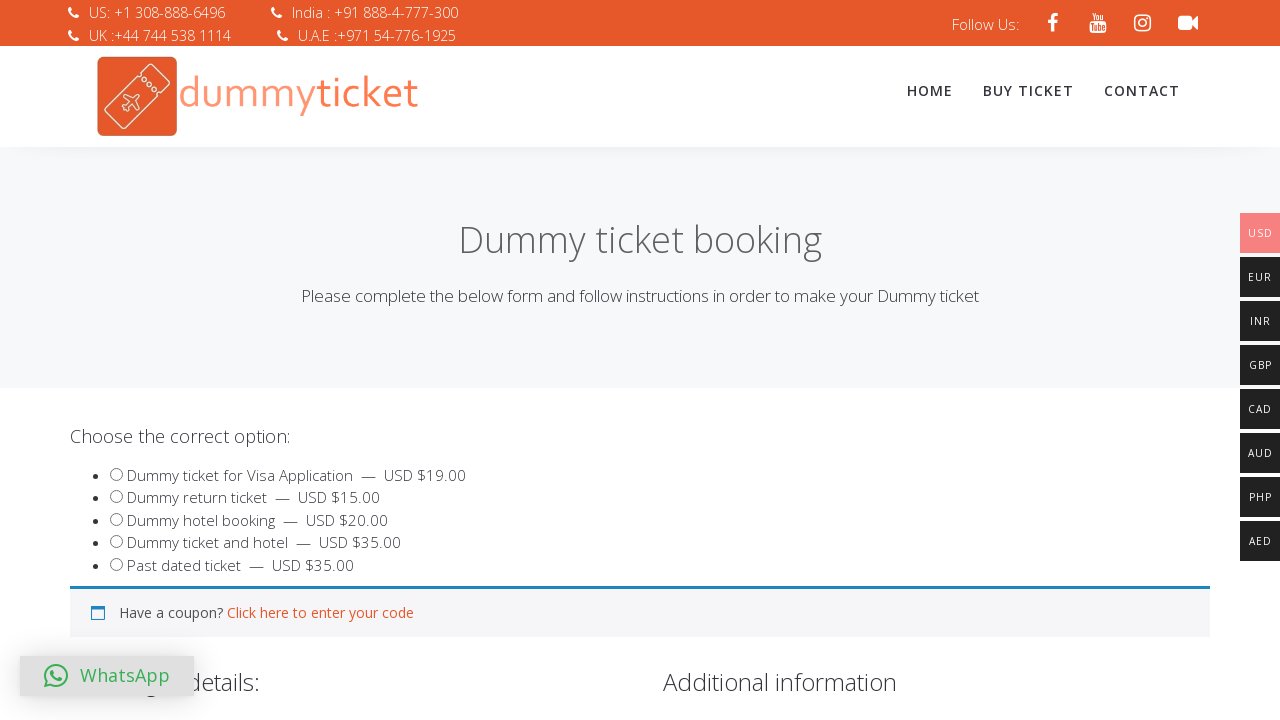

Clicked on date of birth input field to open datepicker at (344, 360) on input#dob
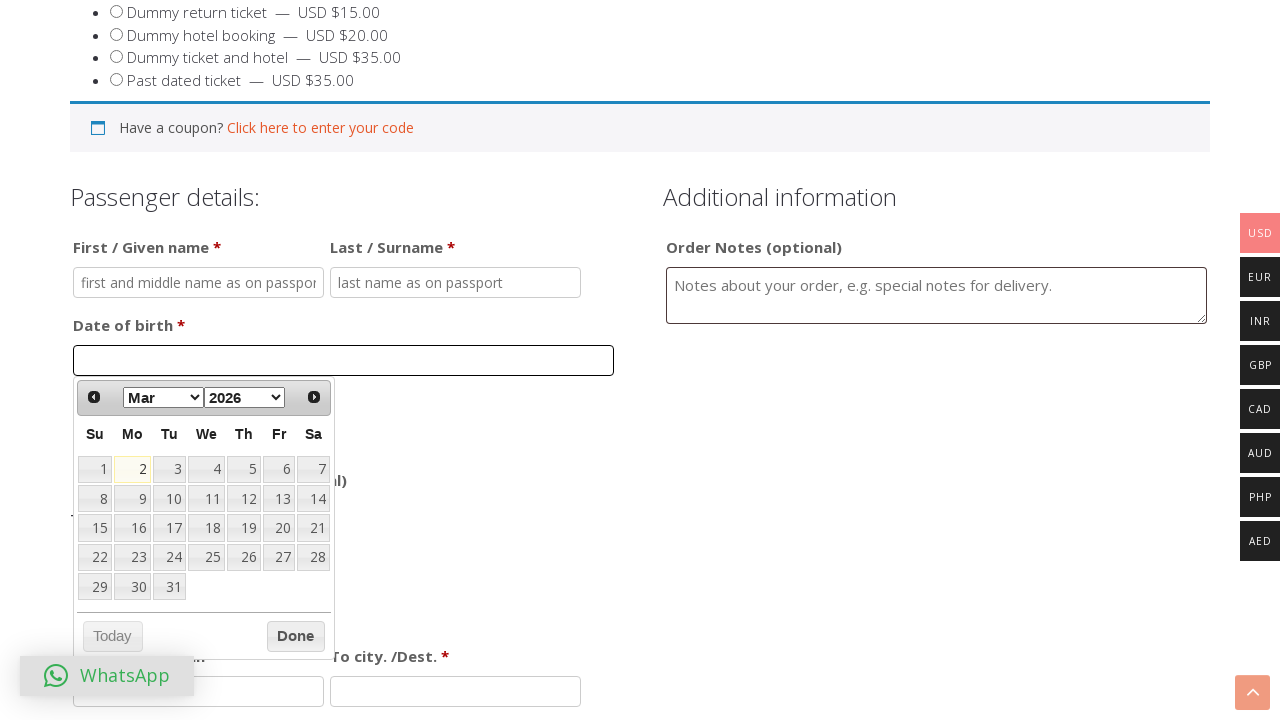

Selected December from month dropdown on select[aria-label='Select month']
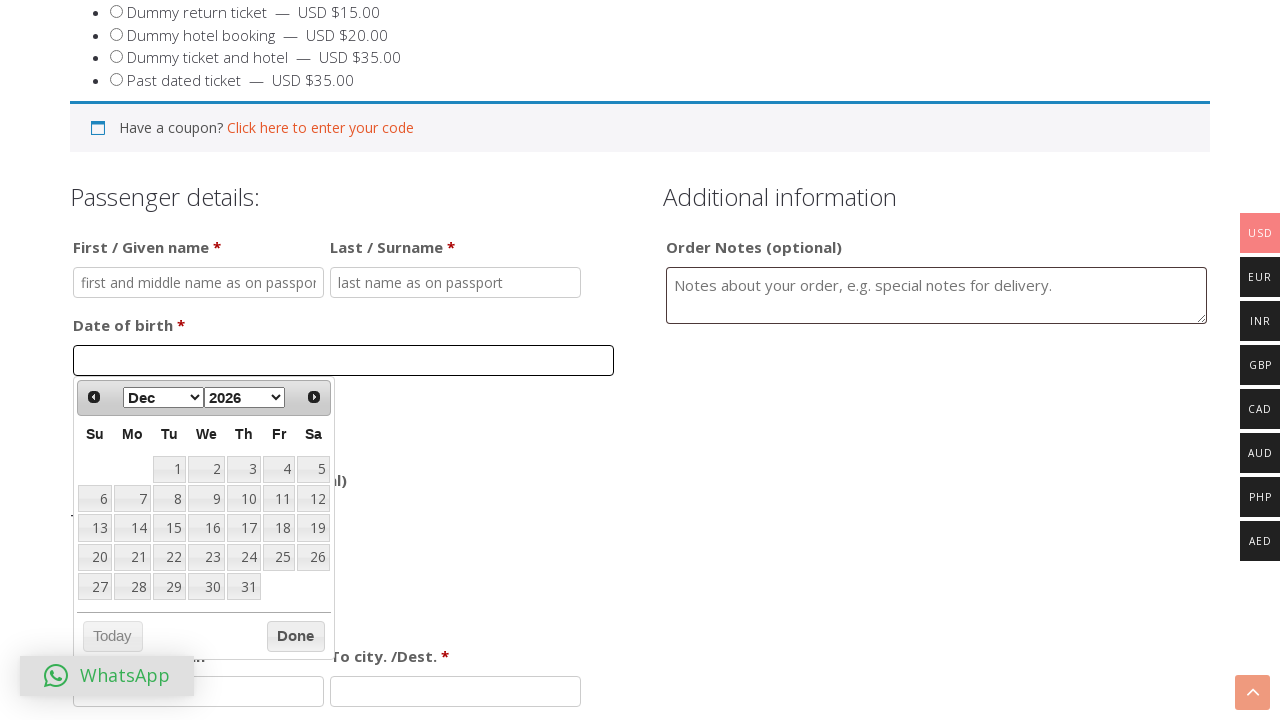

Selected 2024 from year dropdown on select[aria-label='Select year']
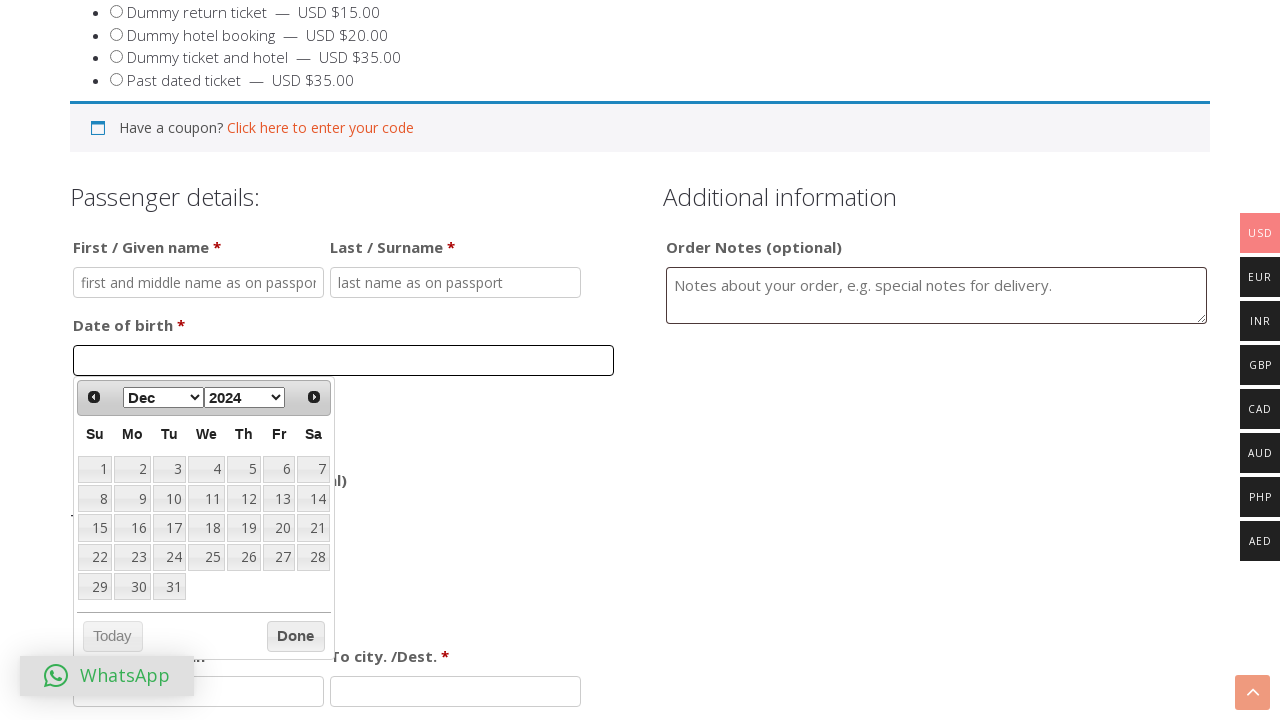

Calendar table loaded and became visible
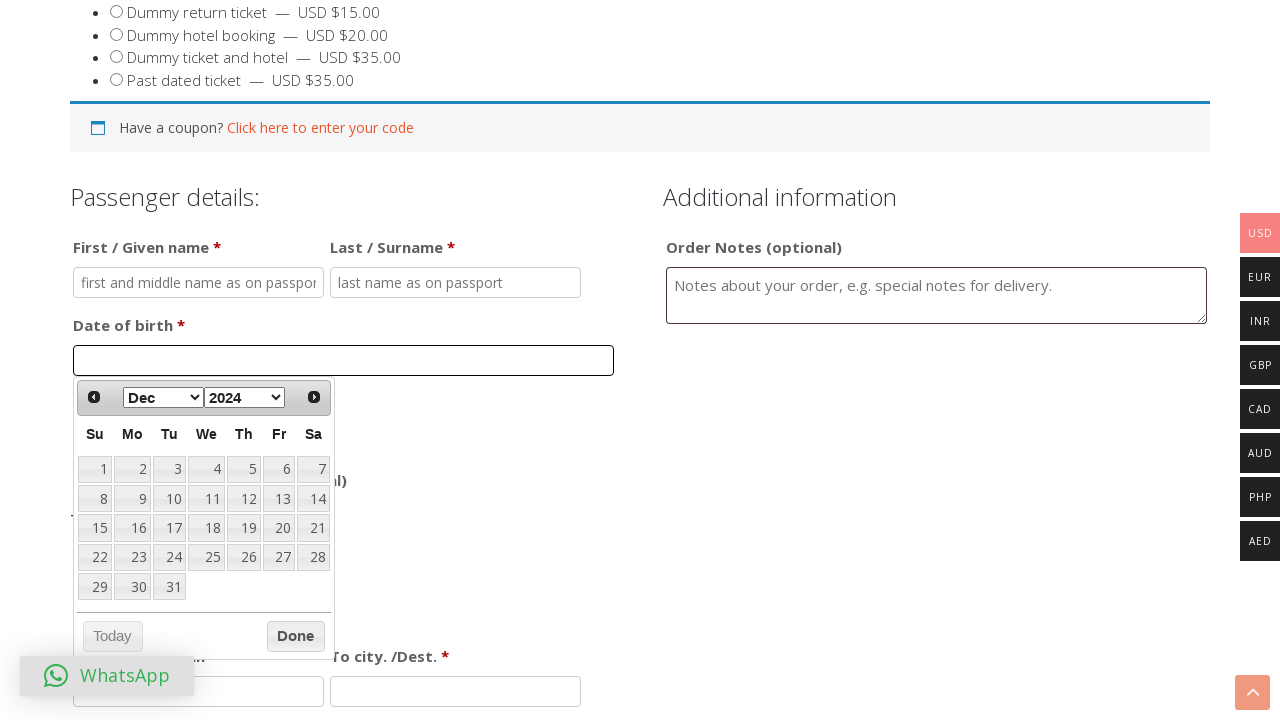

Clicked on date 25 in the calendar at (206, 557) on table.ui-datepicker-calendar tbody tr td a >> nth=24
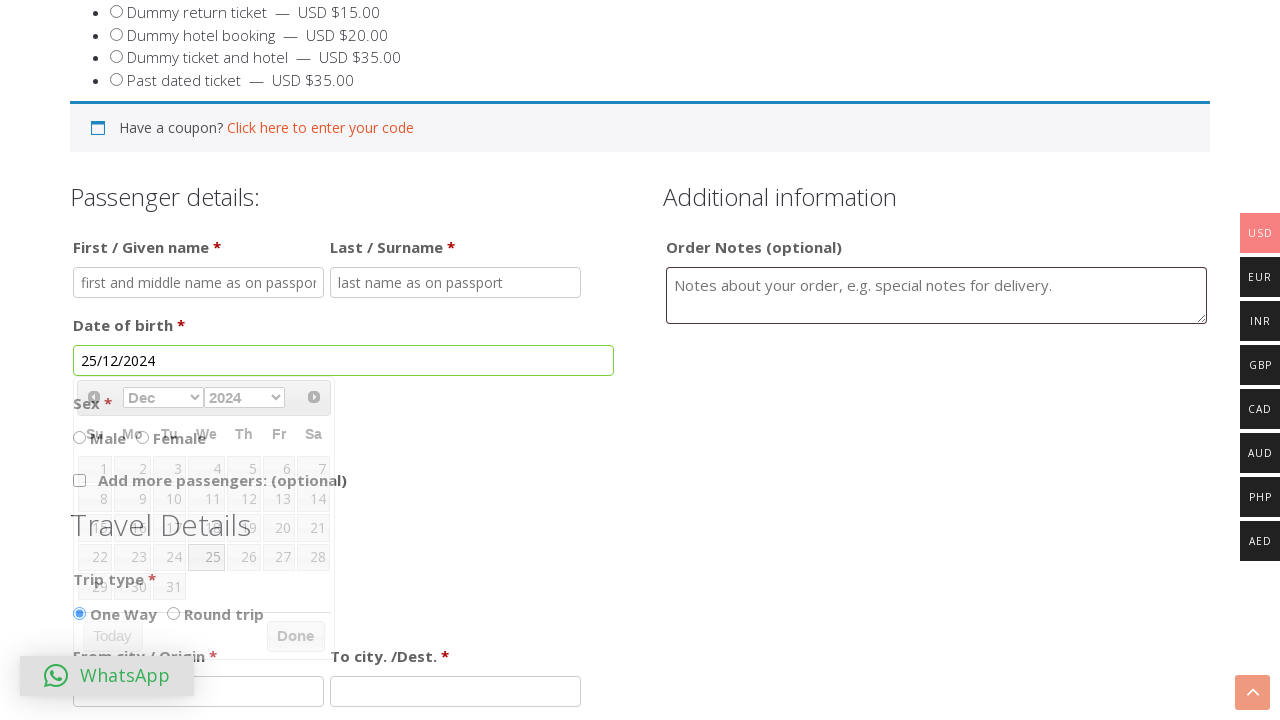

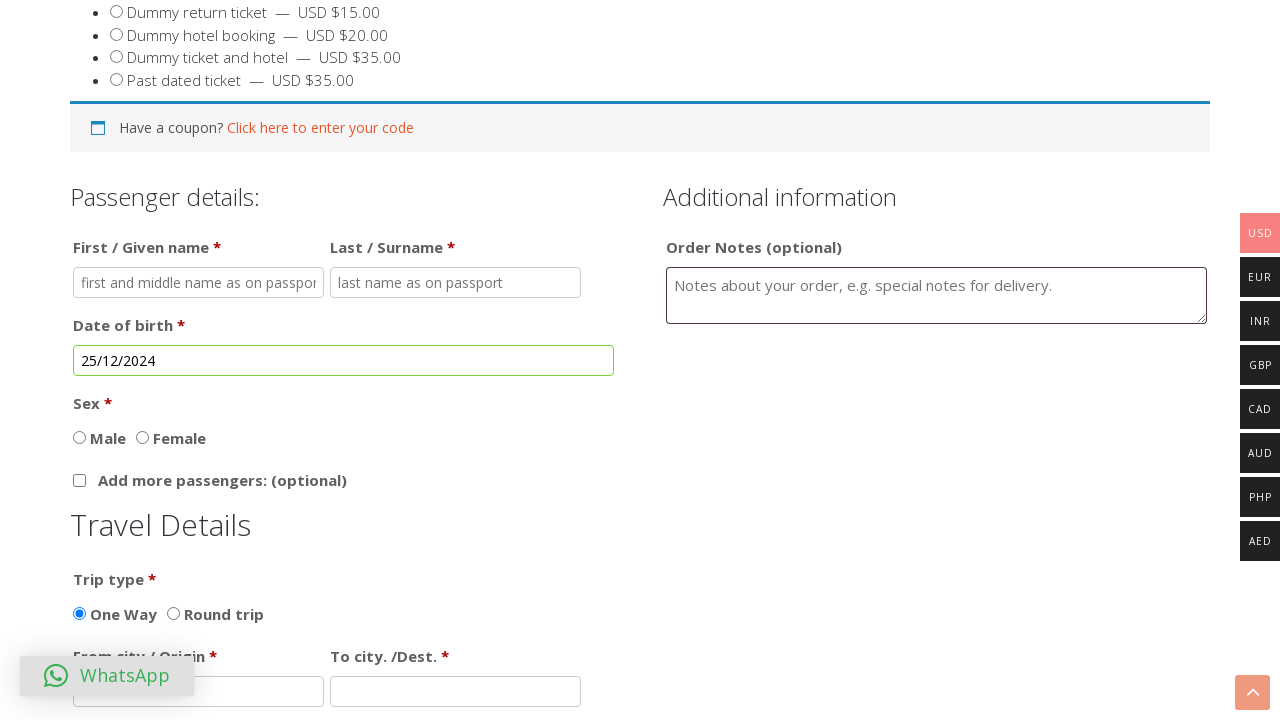